Navigates to OrangeHRM demo site and retrieves the page title

Starting URL: https://opensource-demo.orangehrmlive.com/

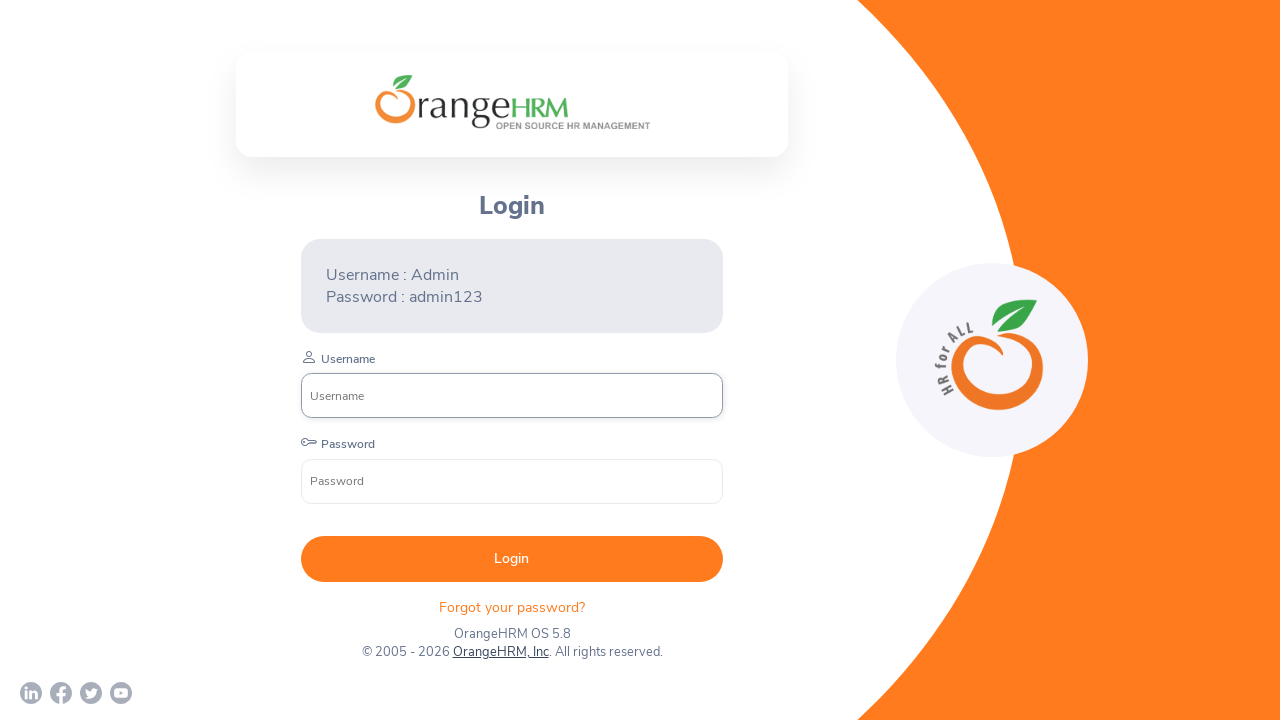

Waited for page to reach domcontentloaded state
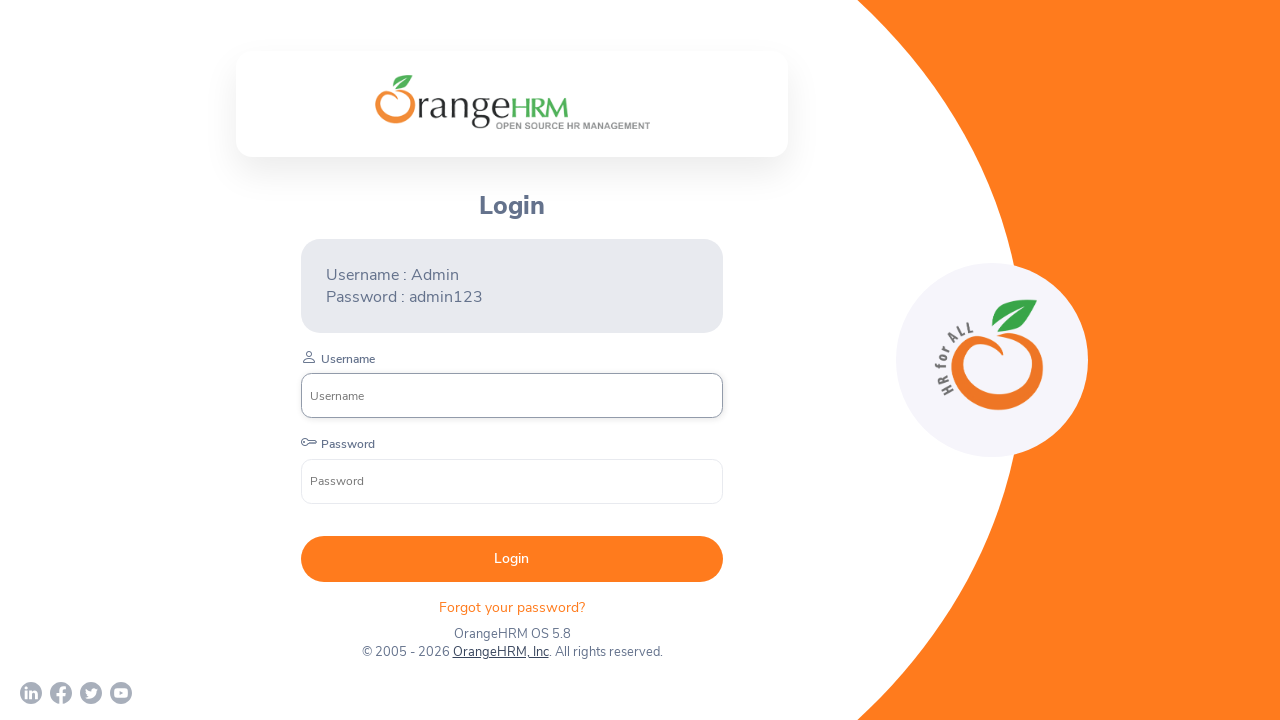

Retrieved page title: 'OrangeHRM'
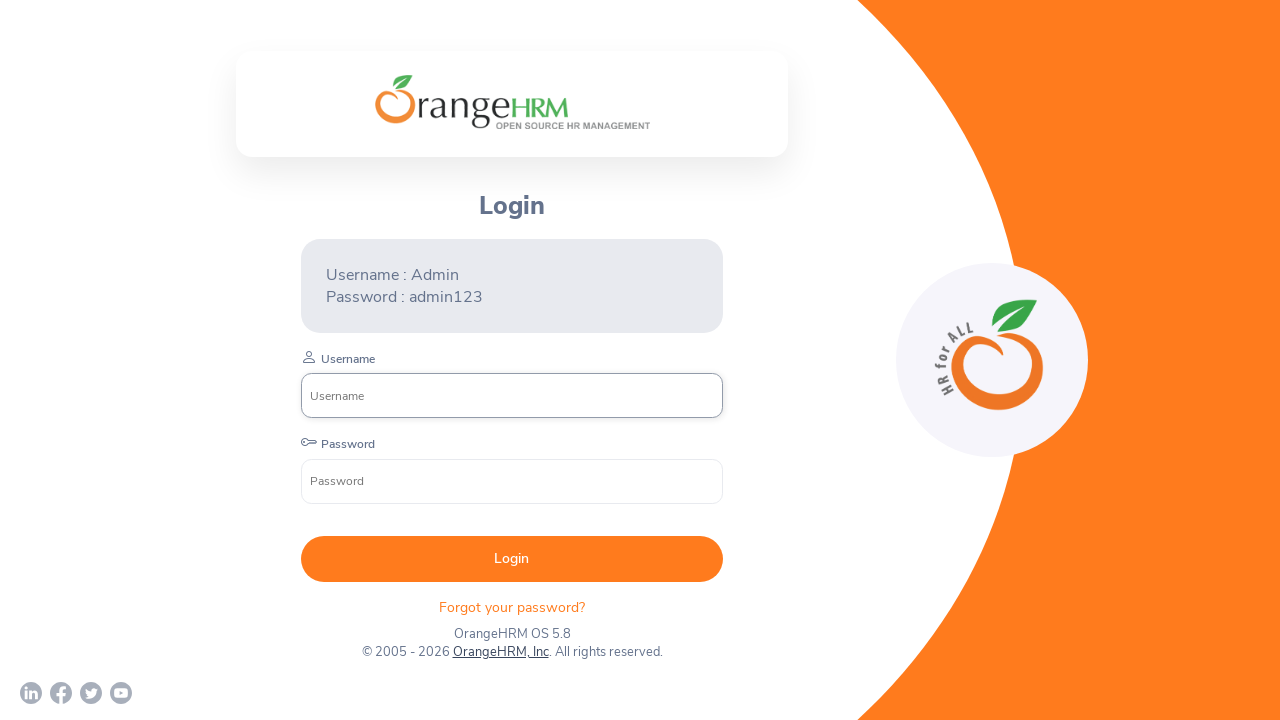

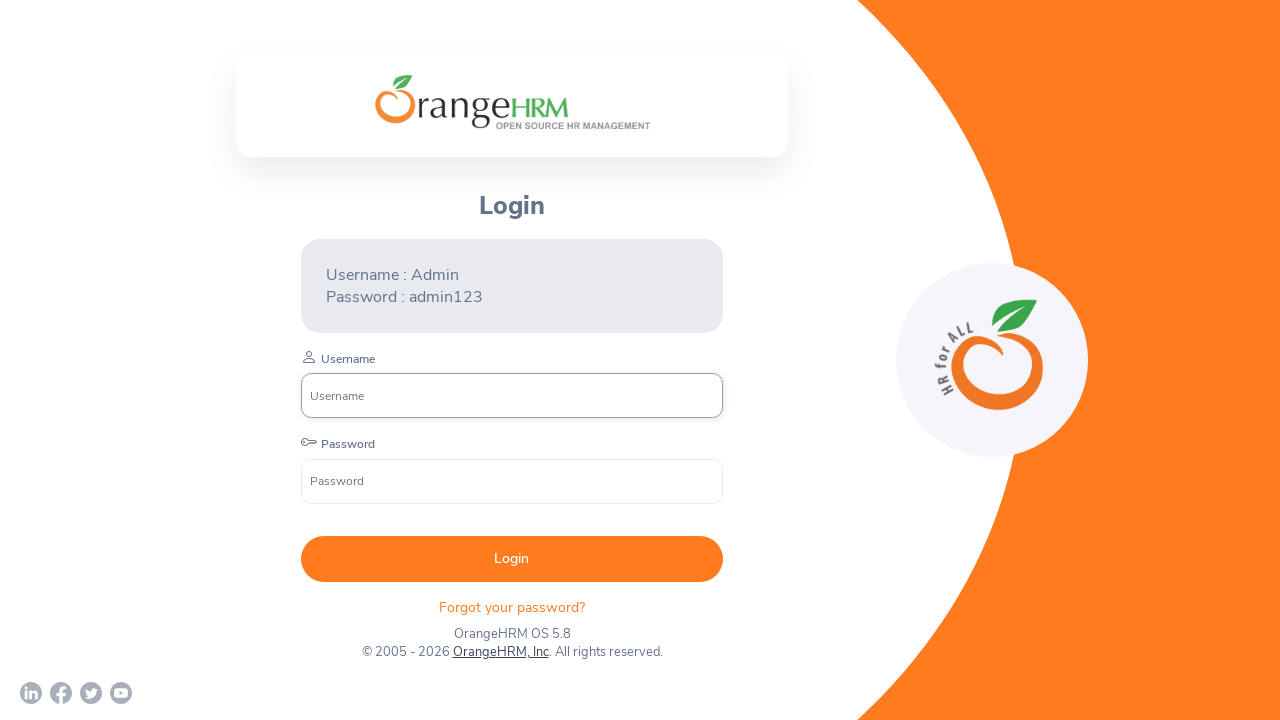